Tests the product filtering slider functionality by adjusting the minimum and maximum price range thumbs using drag operations.

Starting URL: https://www.cnarios.com/challenges/product-filtering

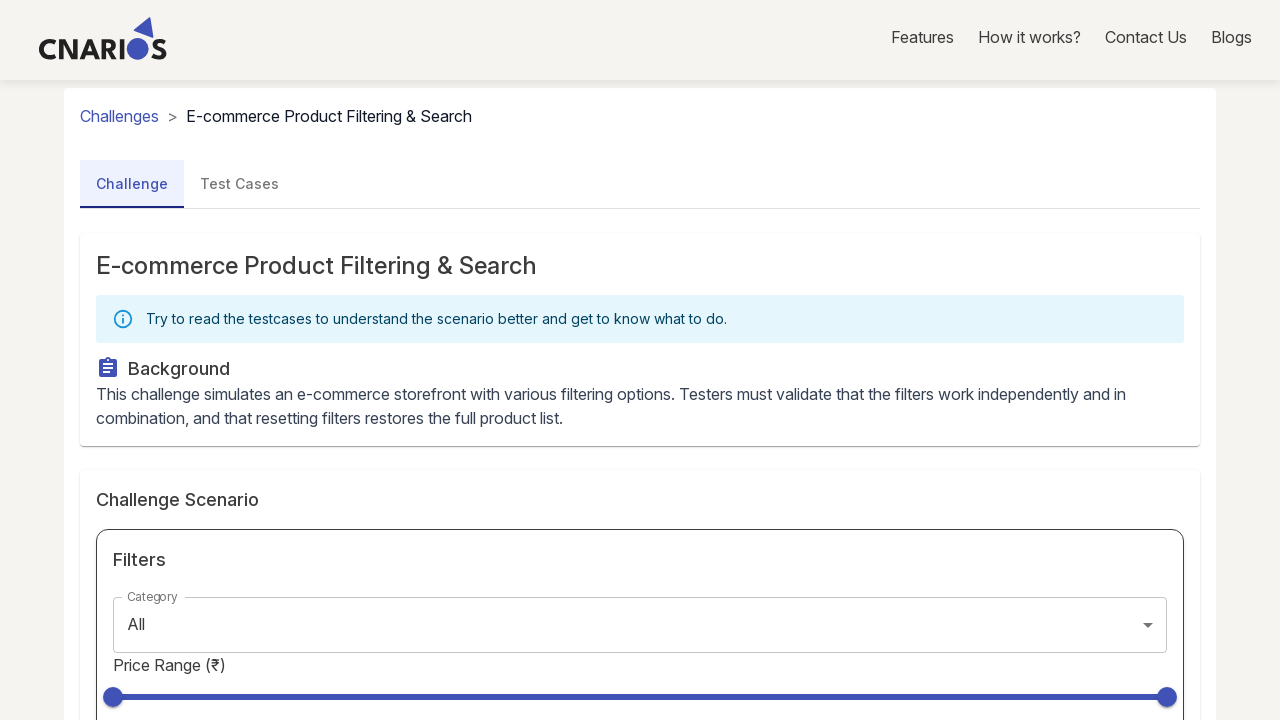

Located the left thumb (minimum value slider)
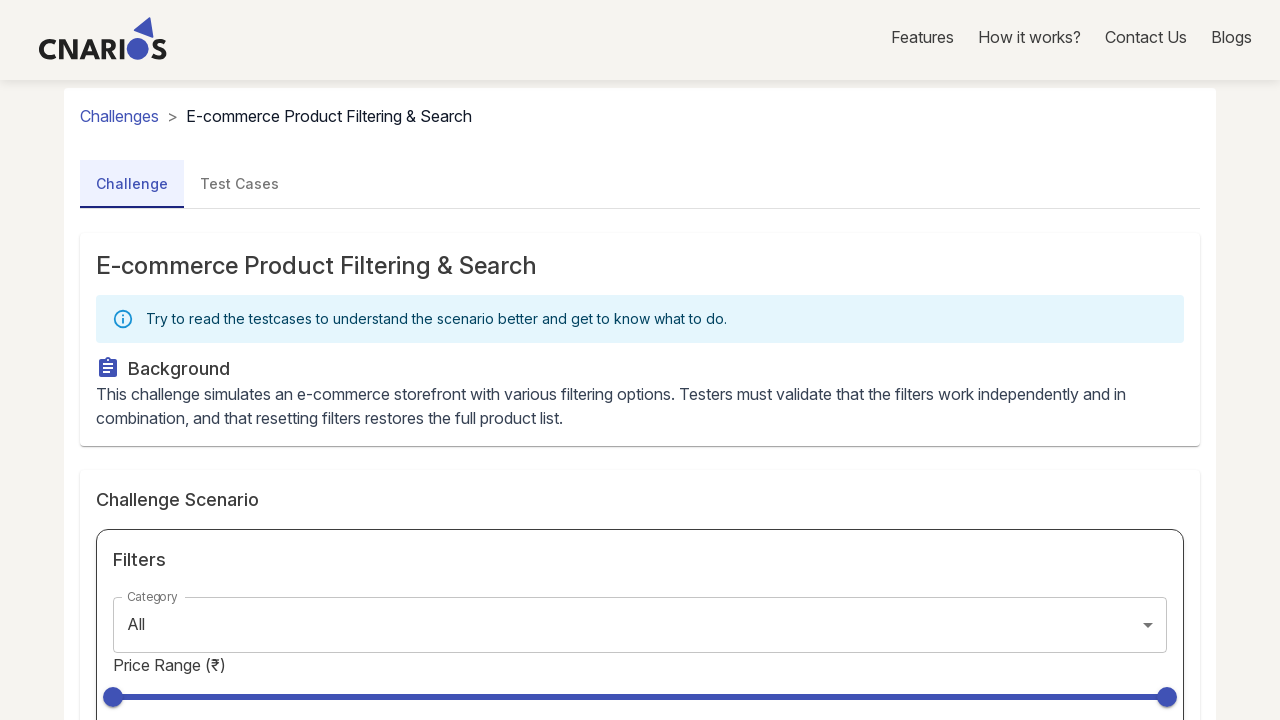

Located the right thumb (maximum value slider)
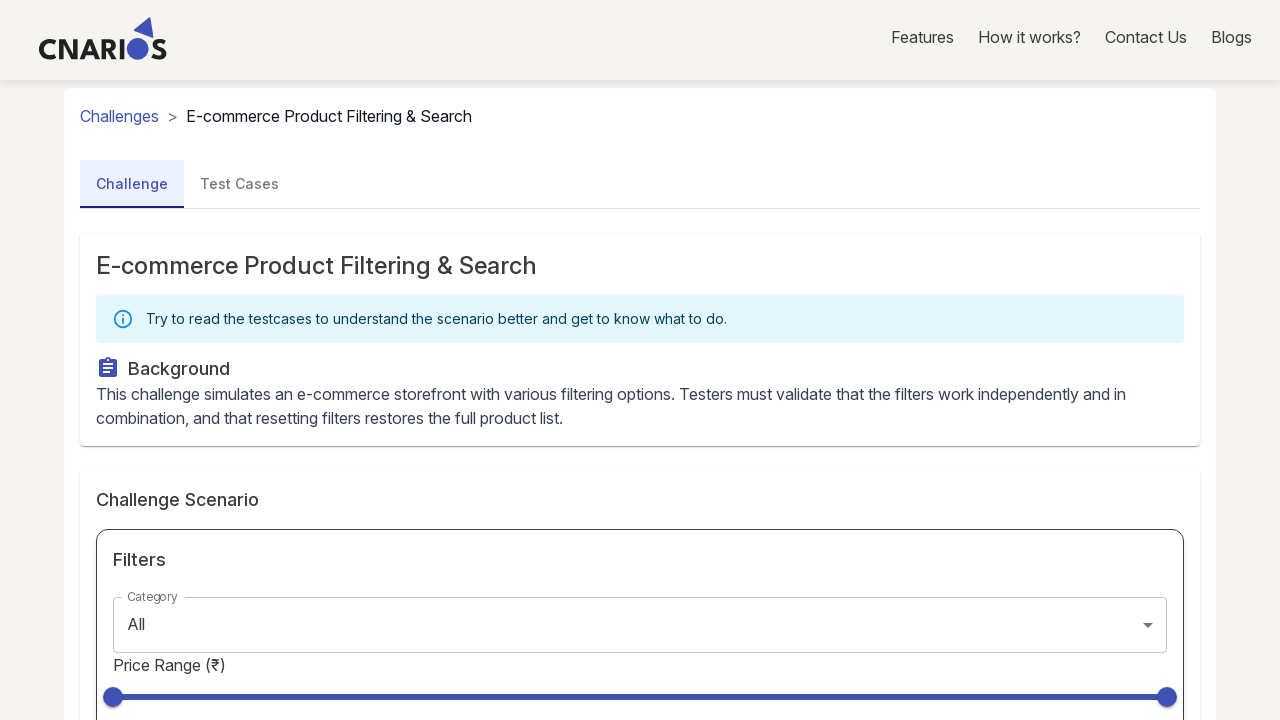

Left thumb slider became visible
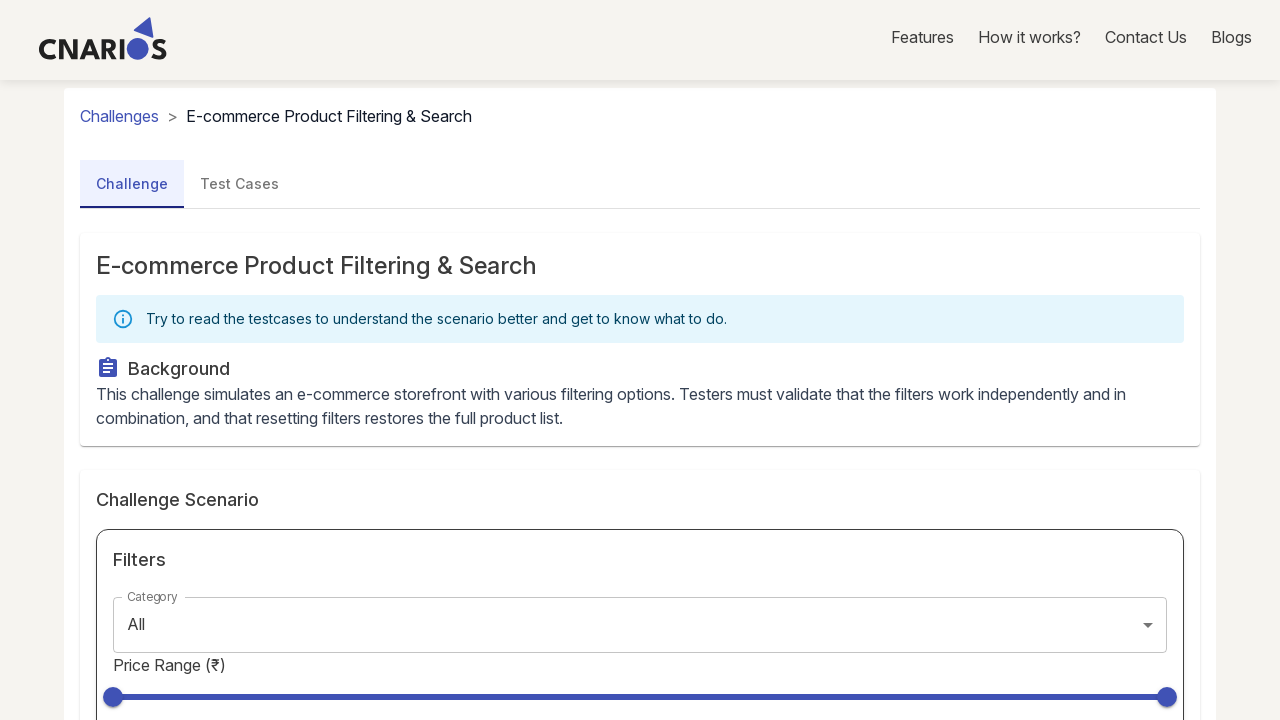

Right thumb slider became visible
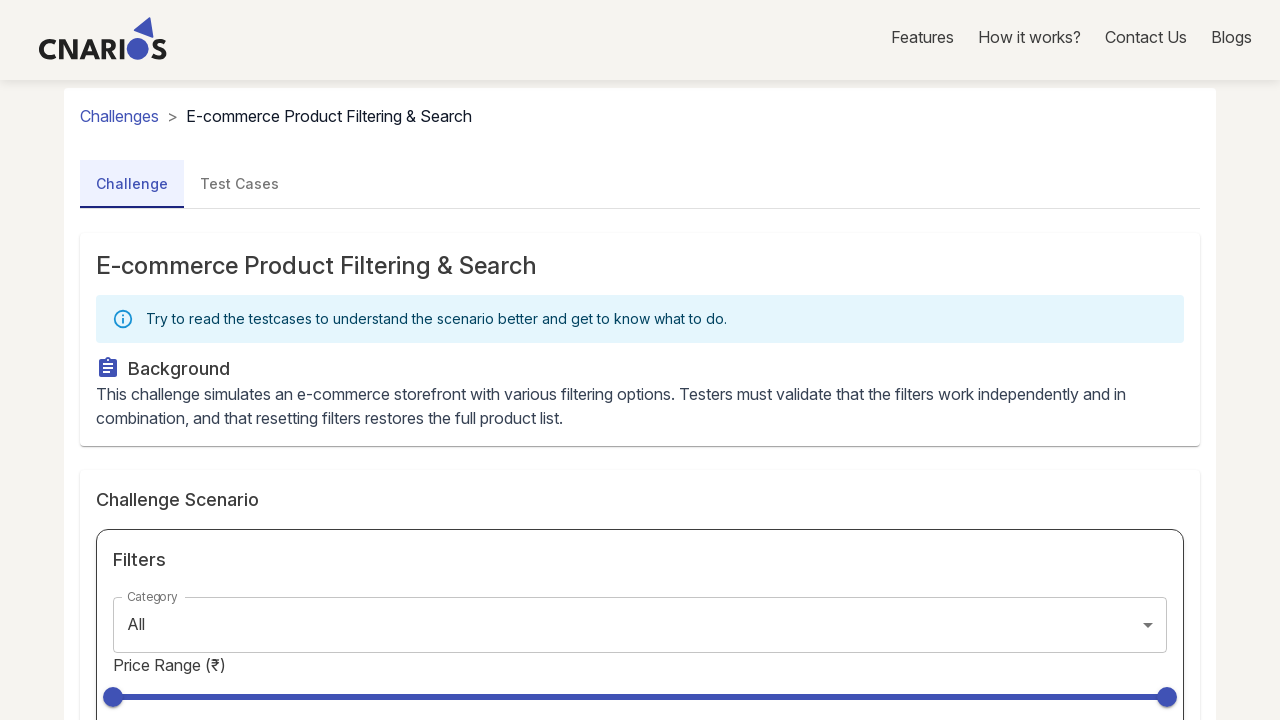

Retrieved bounding box of left thumb slider
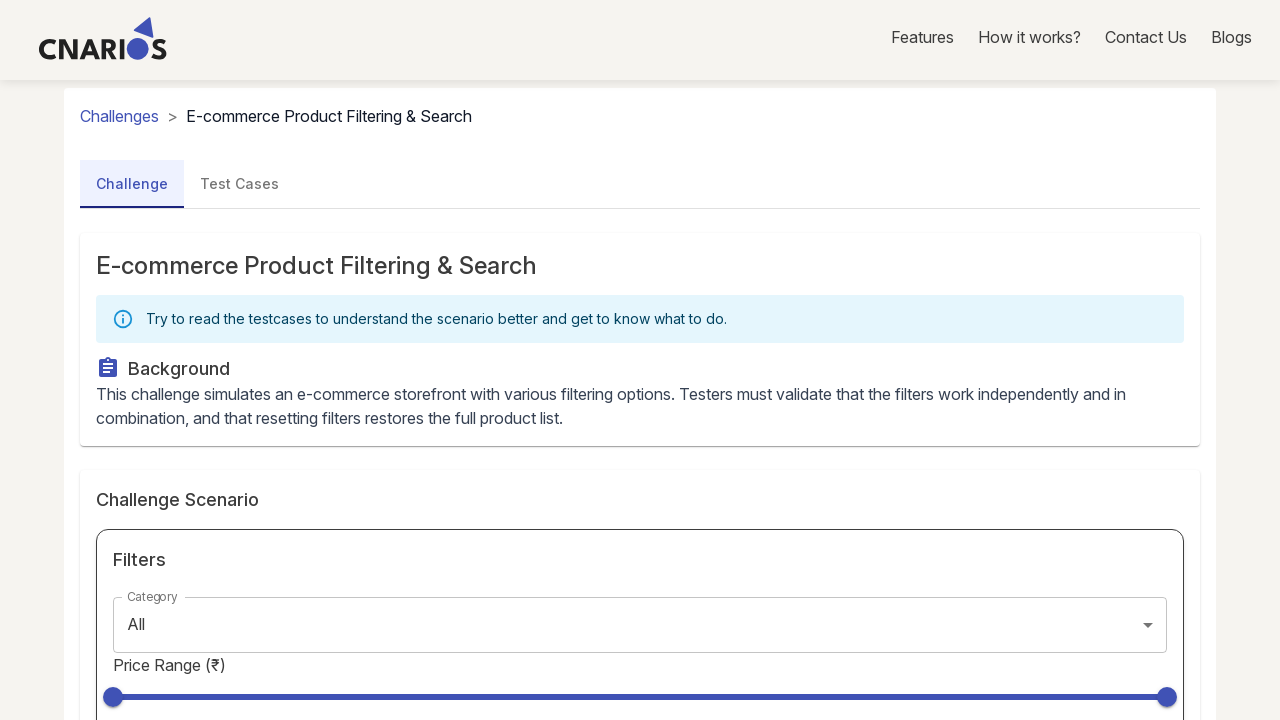

Moved mouse to left thumb slider position at (113, 697)
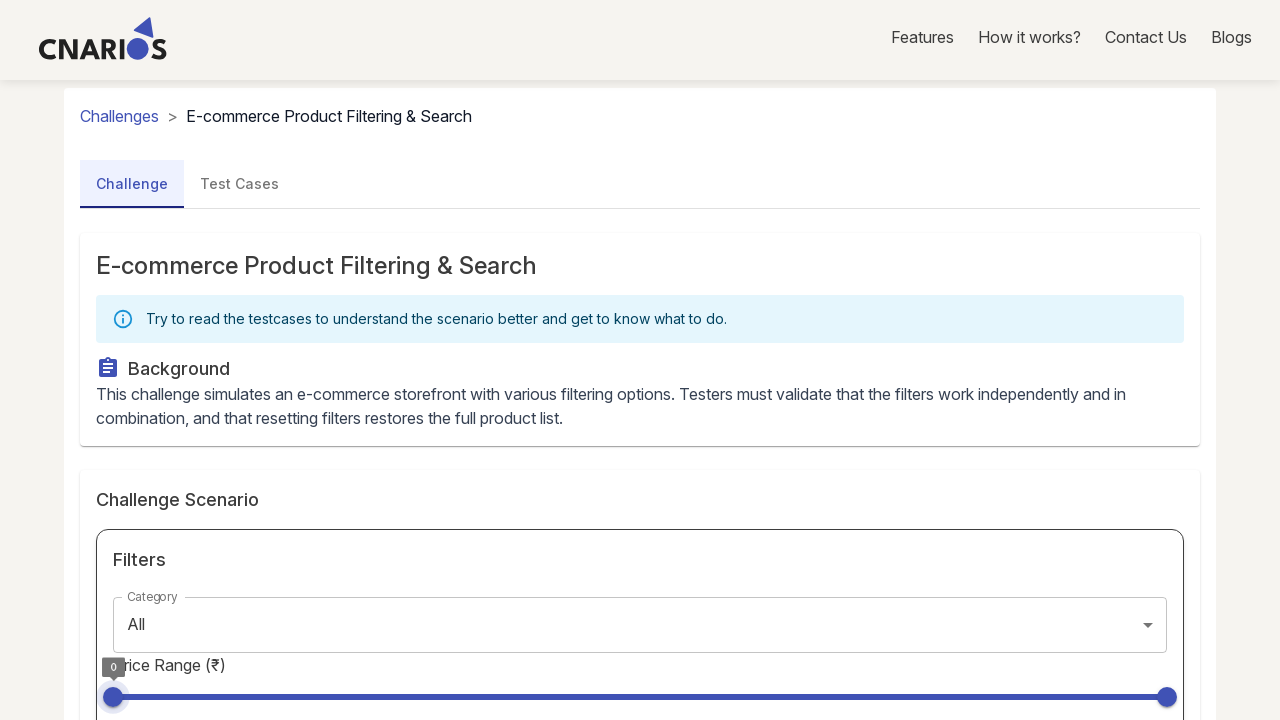

Pressed mouse button down on left thumb at (113, 697)
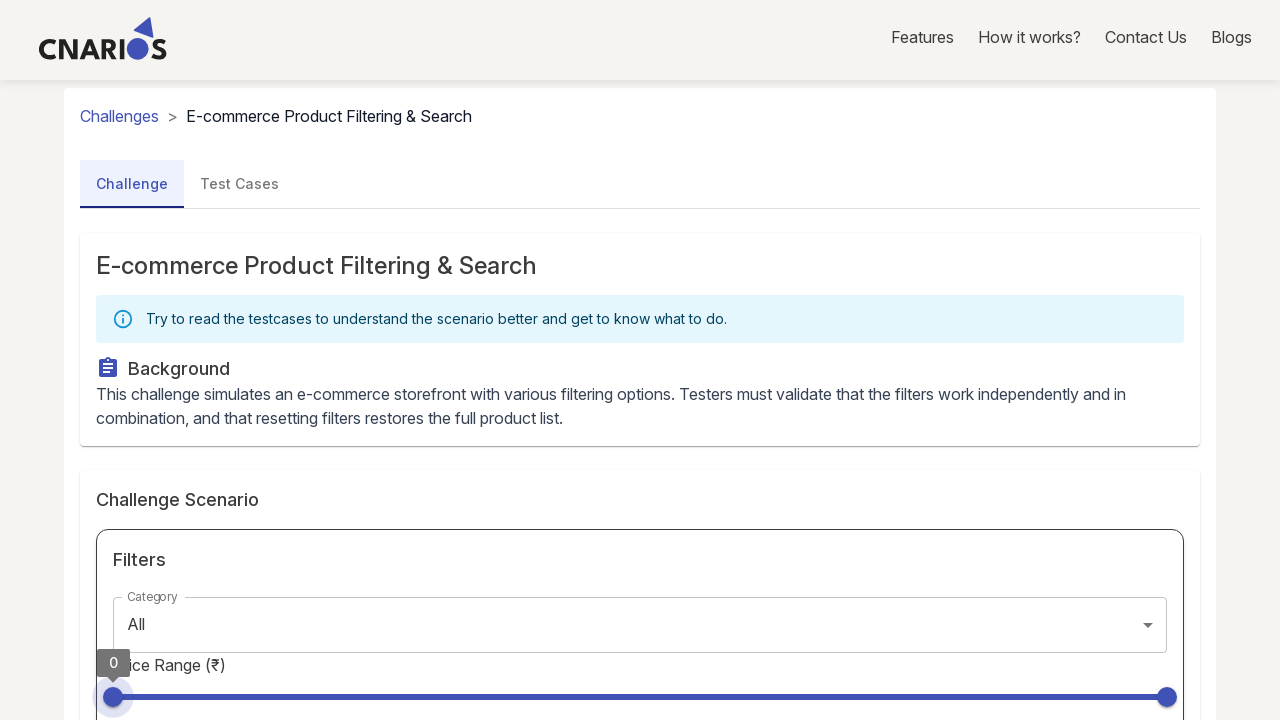

Dragged left thumb 50 pixels to the right to increase minimum price at (163, 697)
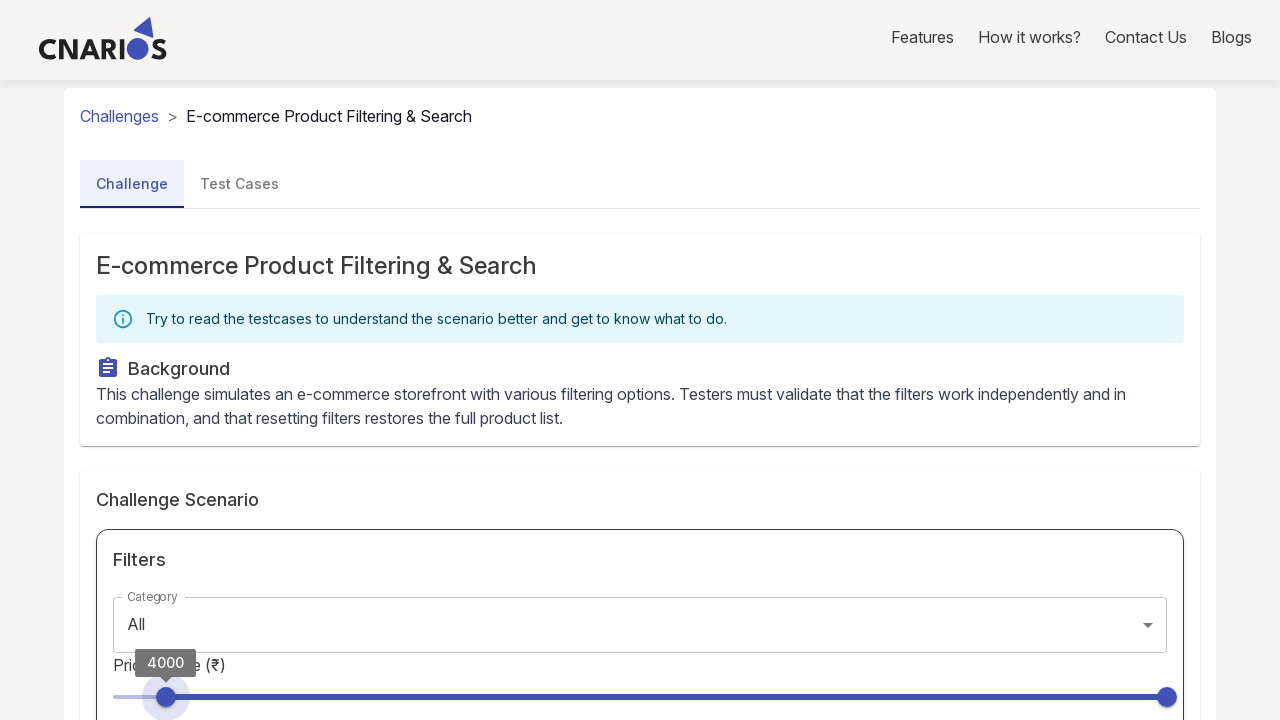

Released mouse button on left thumb at (163, 697)
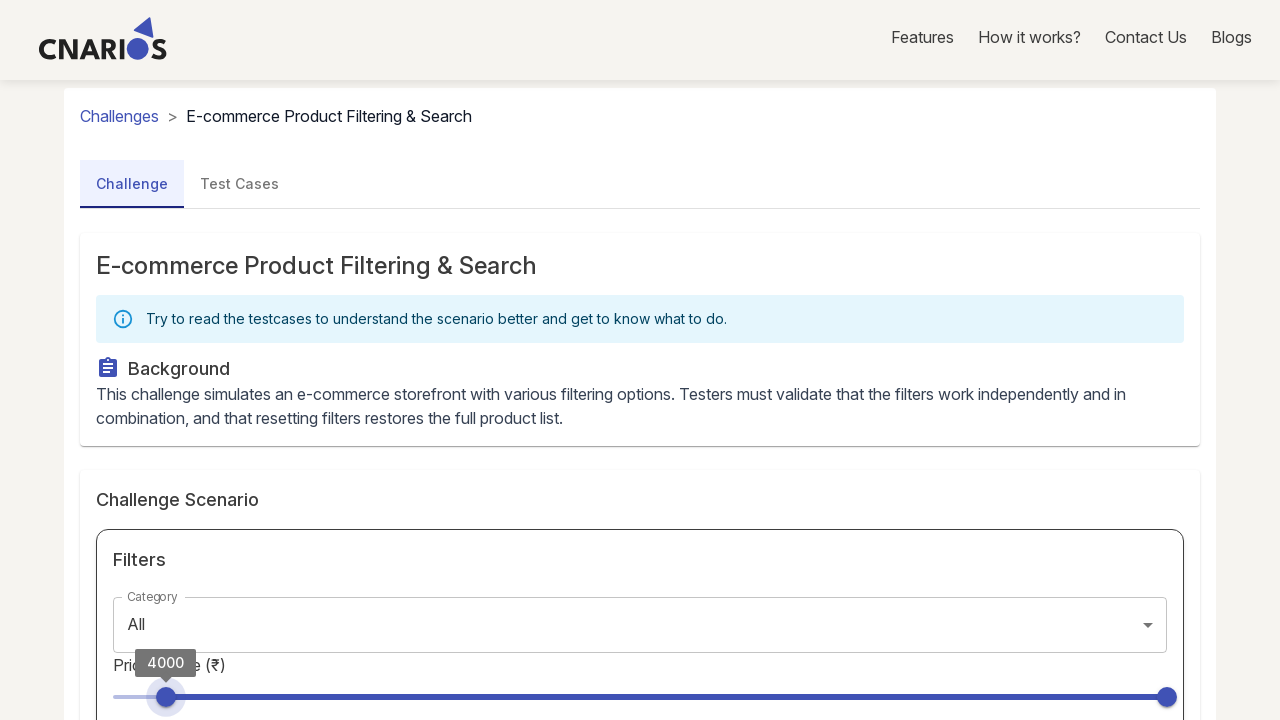

Retrieved bounding box of right thumb slider
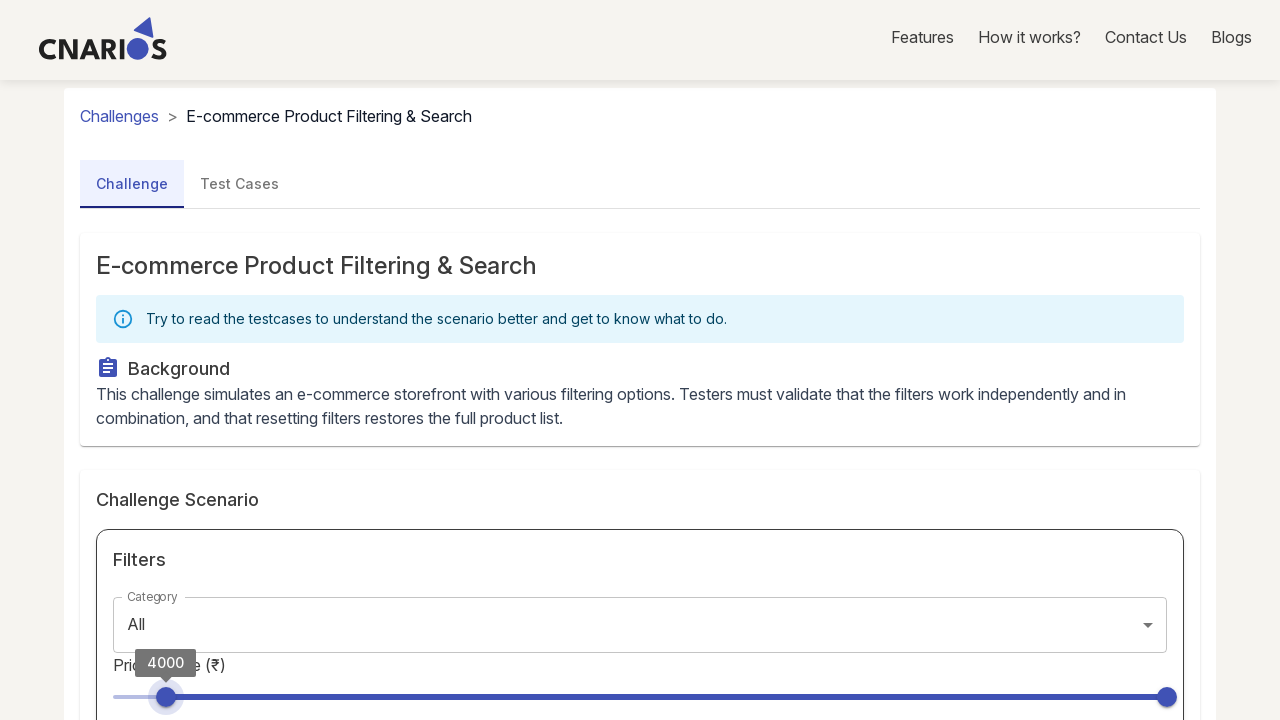

Moved mouse to right thumb slider position at (1167, 697)
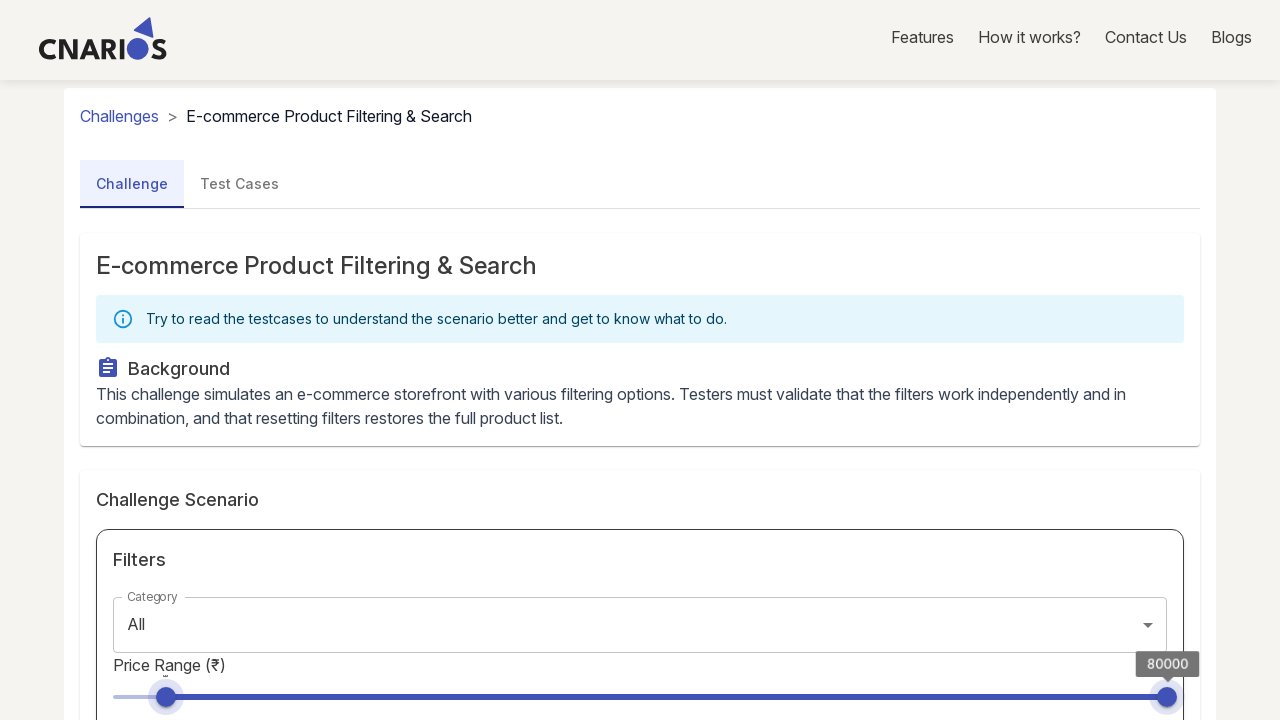

Pressed mouse button down on right thumb at (1167, 697)
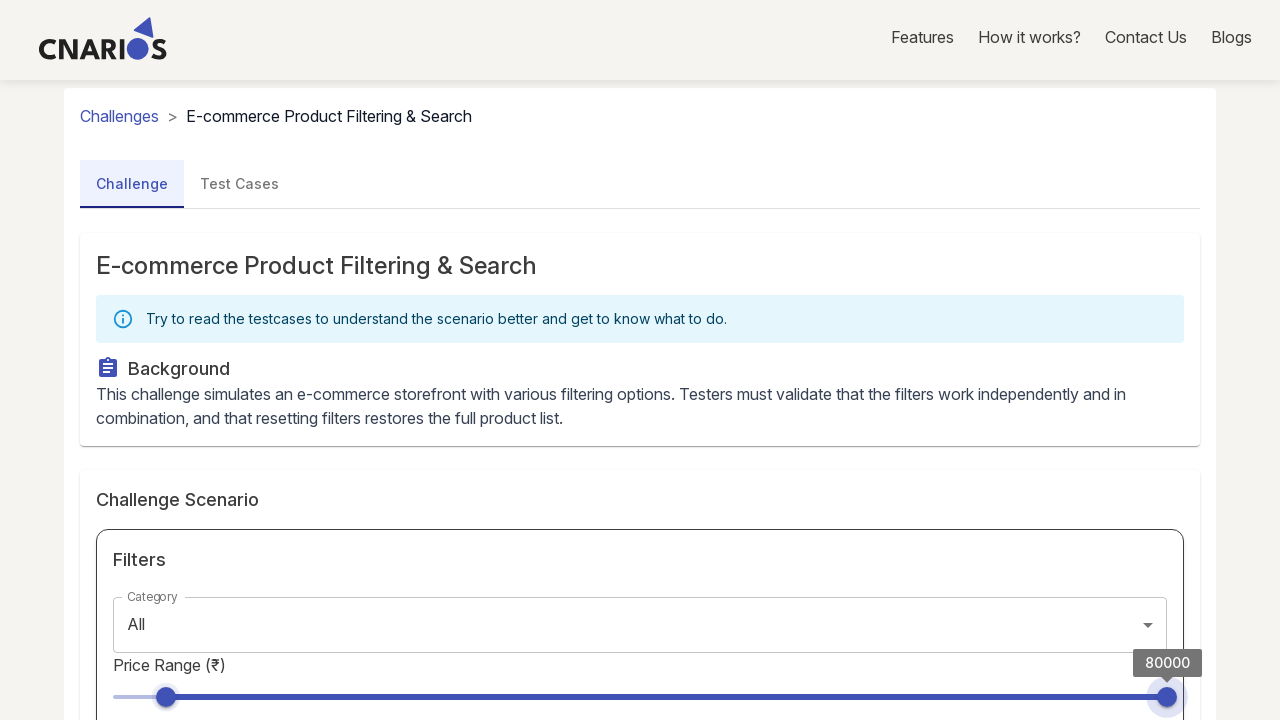

Dragged right thumb 100 pixels to the left to decrease maximum price at (1067, 697)
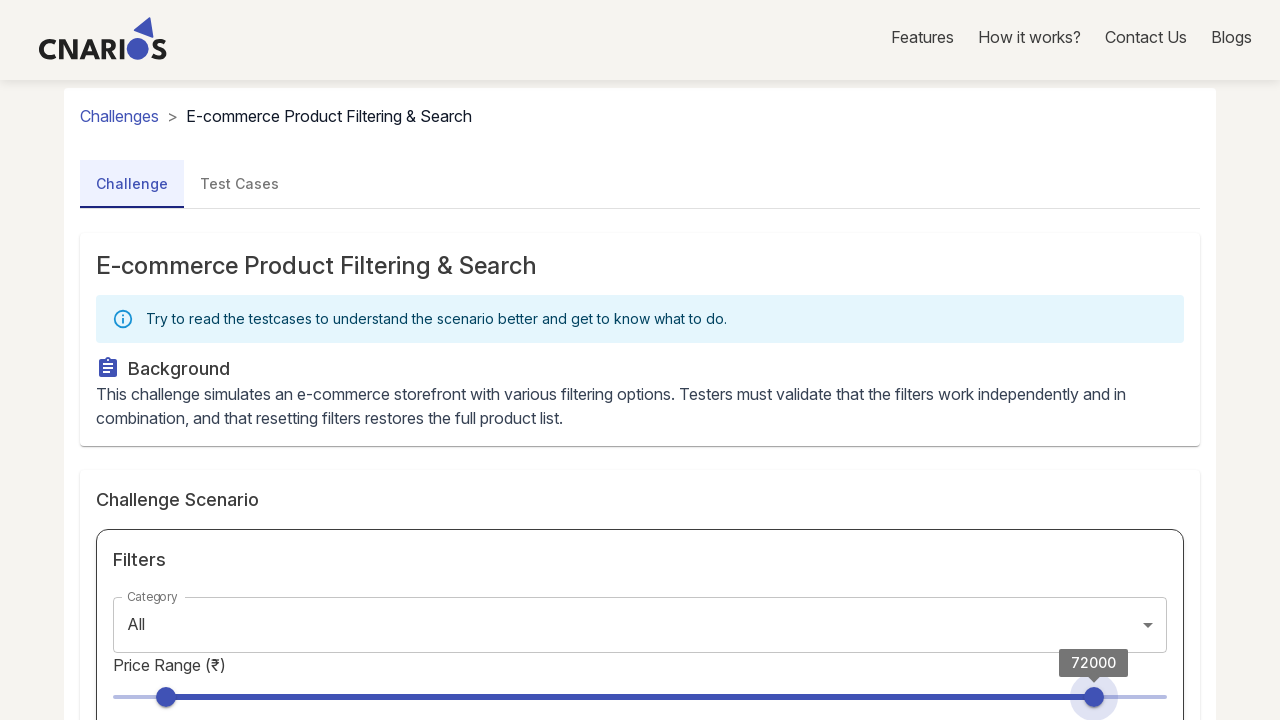

Released mouse button on right thumb at (1067, 697)
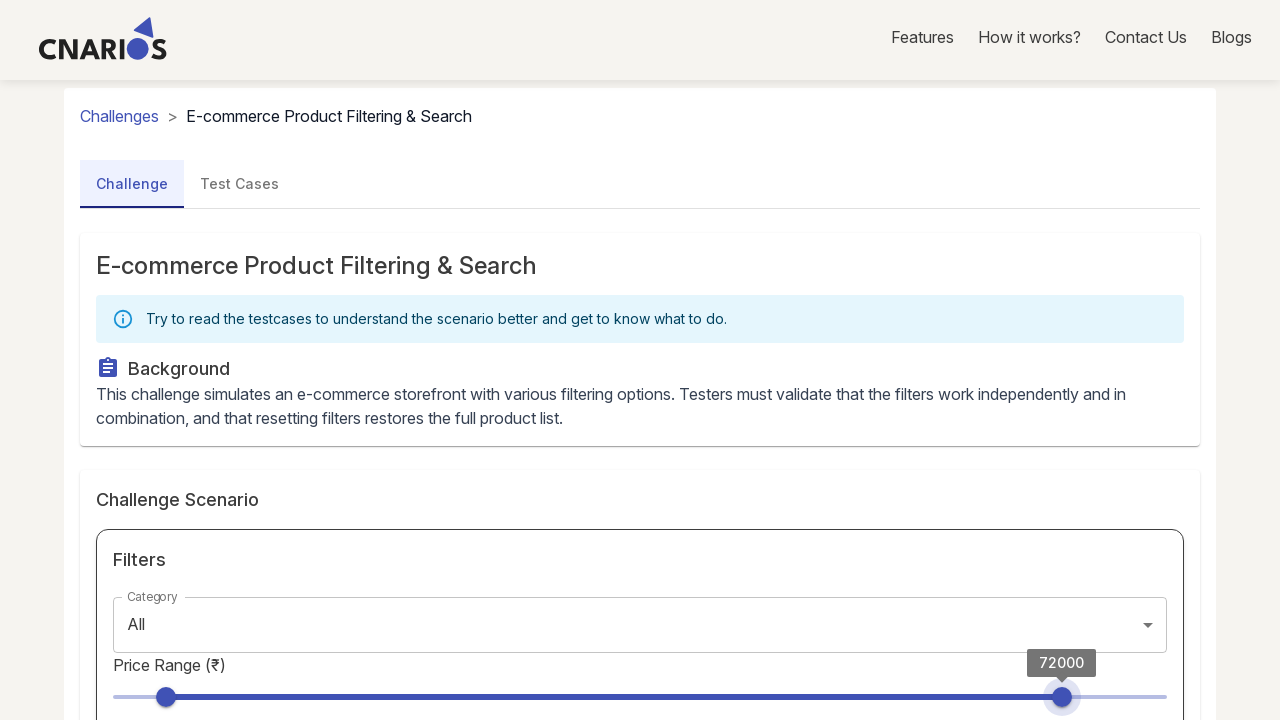

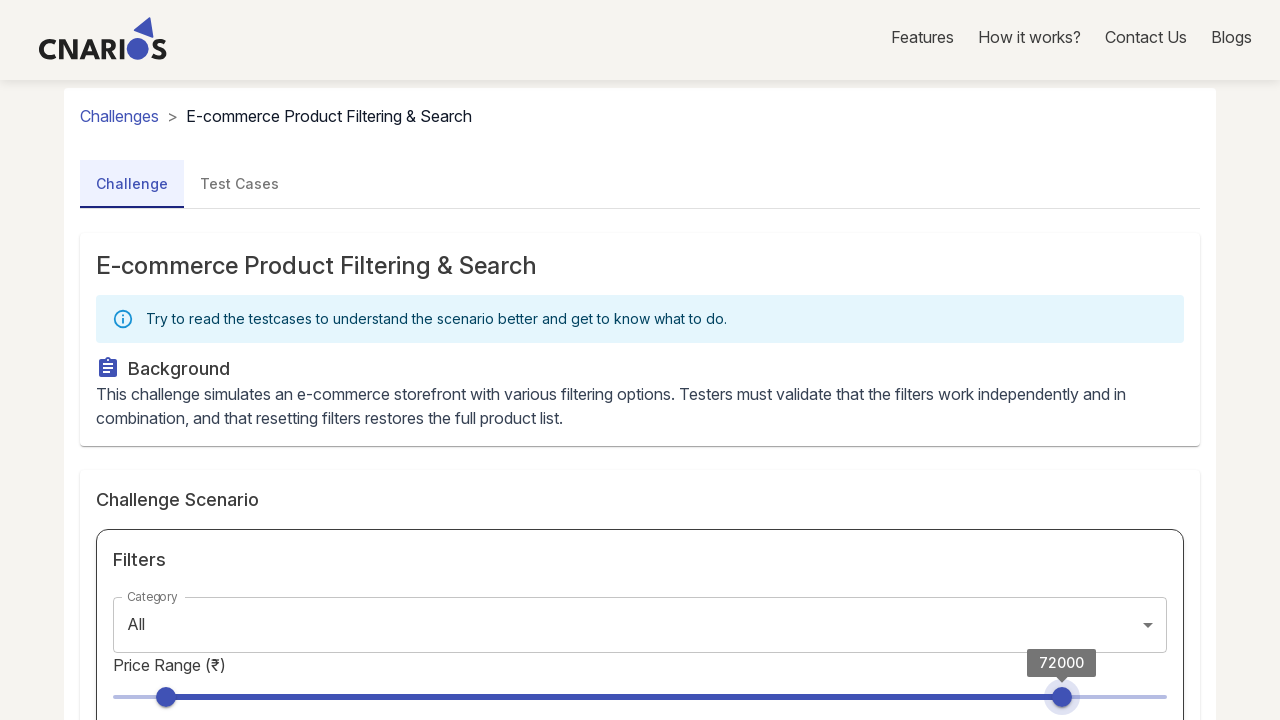